Tests adding a new customer through the Bank Manager interface, verifying the customer appears in the list, and optionally deleting specific customers

Starting URL: https://www.globalsqa.com/angularJs-protractor/BankingProject/#/login

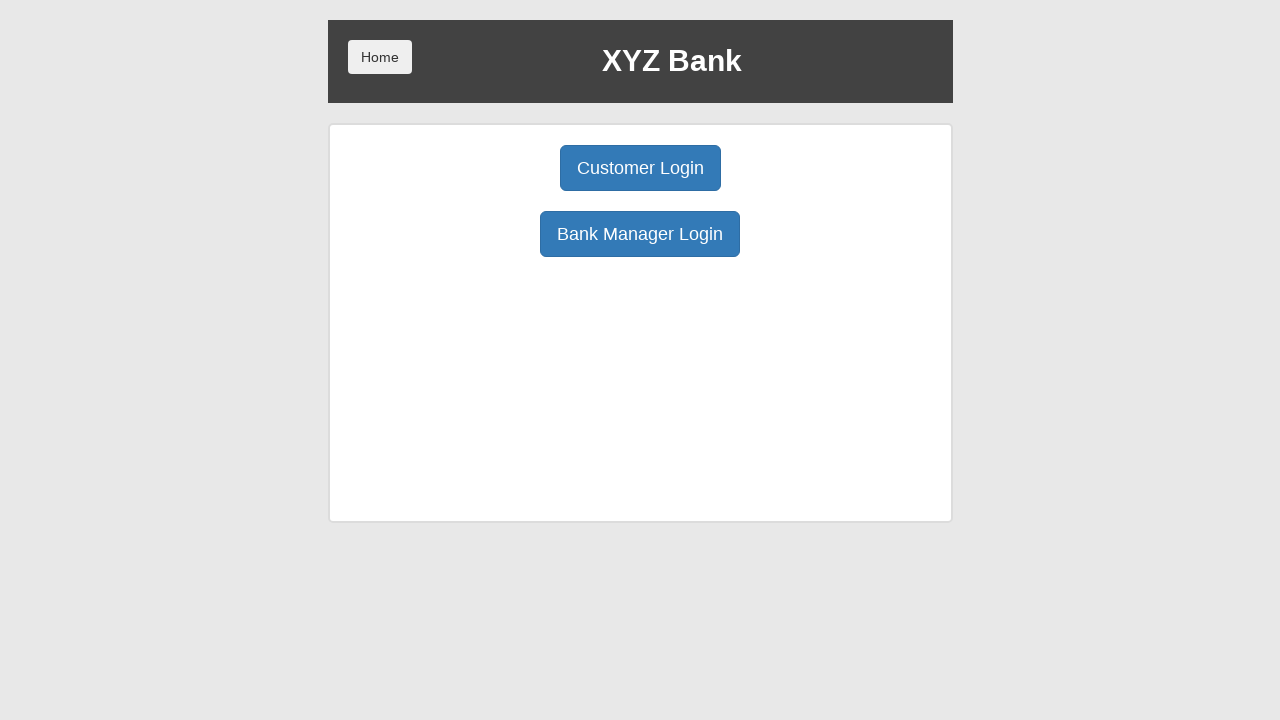

Clicked Bank Manager Login button at (640, 234) on button:has-text('Bank Manager Login')
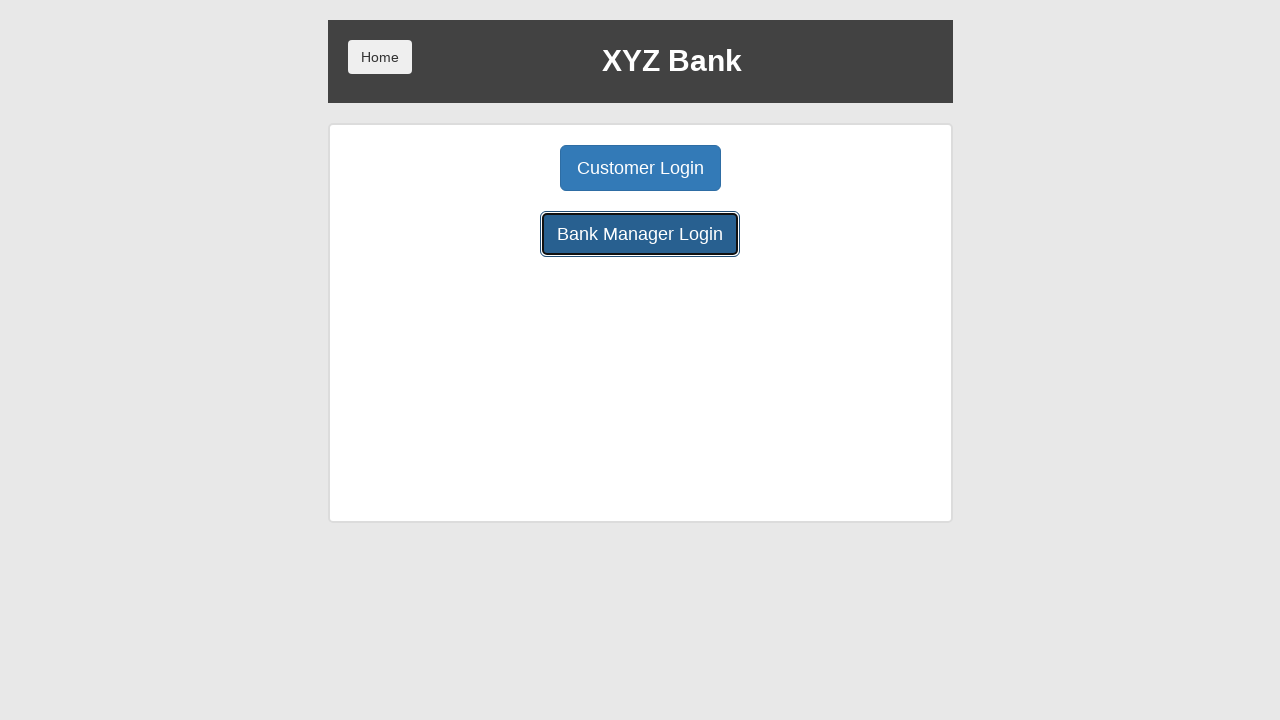

Clicked Add Customer tab at (502, 168) on button:has-text('Add Customer')
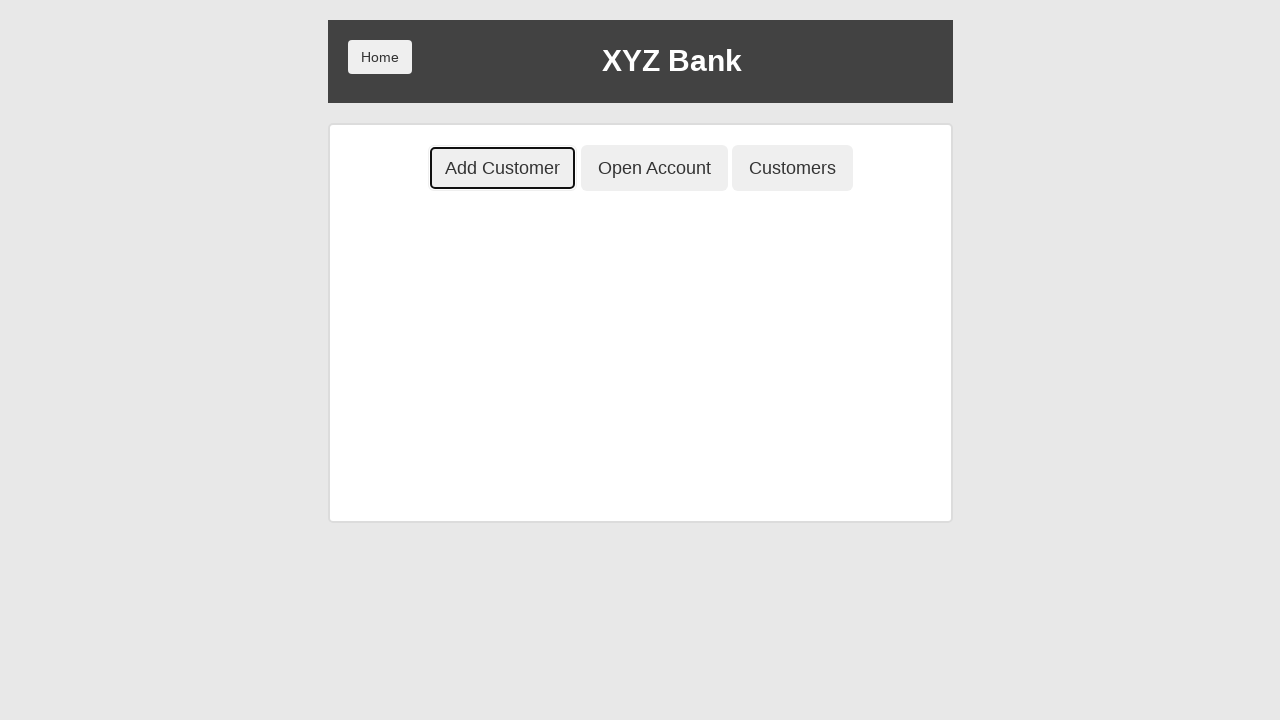

Filled First Name with 'Christopher' on input[placeholder='First Name']
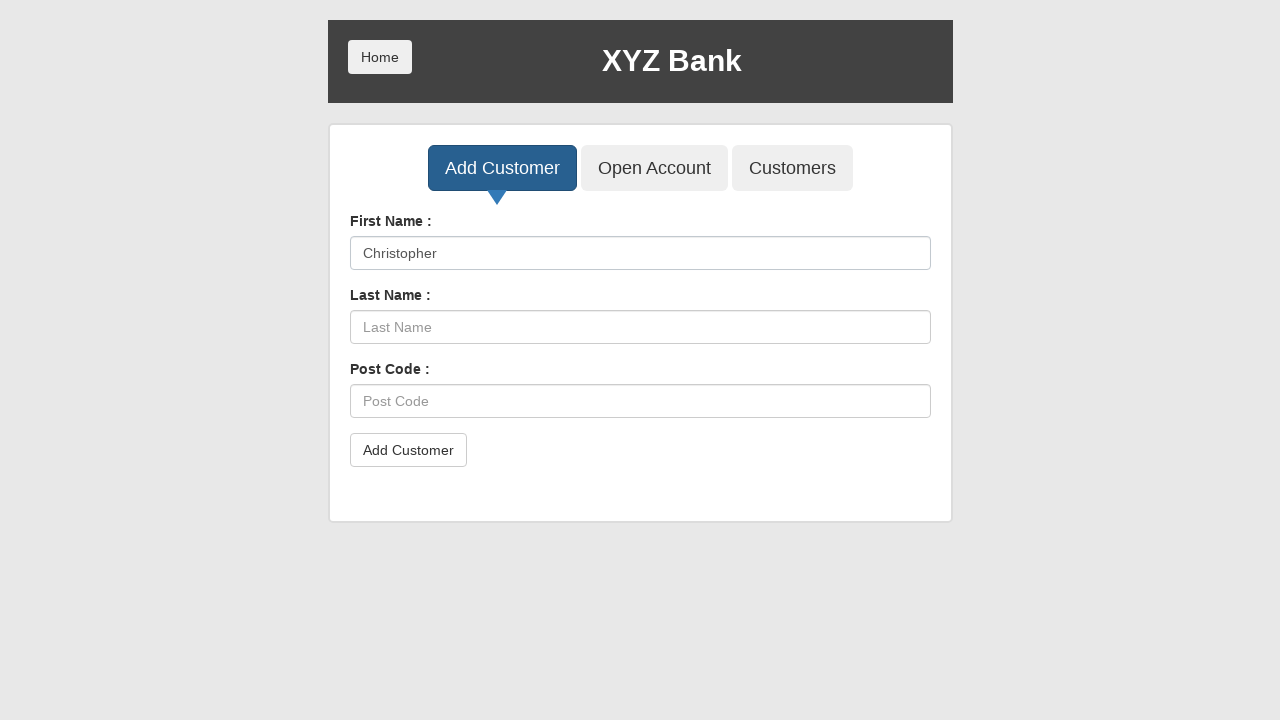

Filled Last Name with 'Connely' on input[placeholder='Last Name']
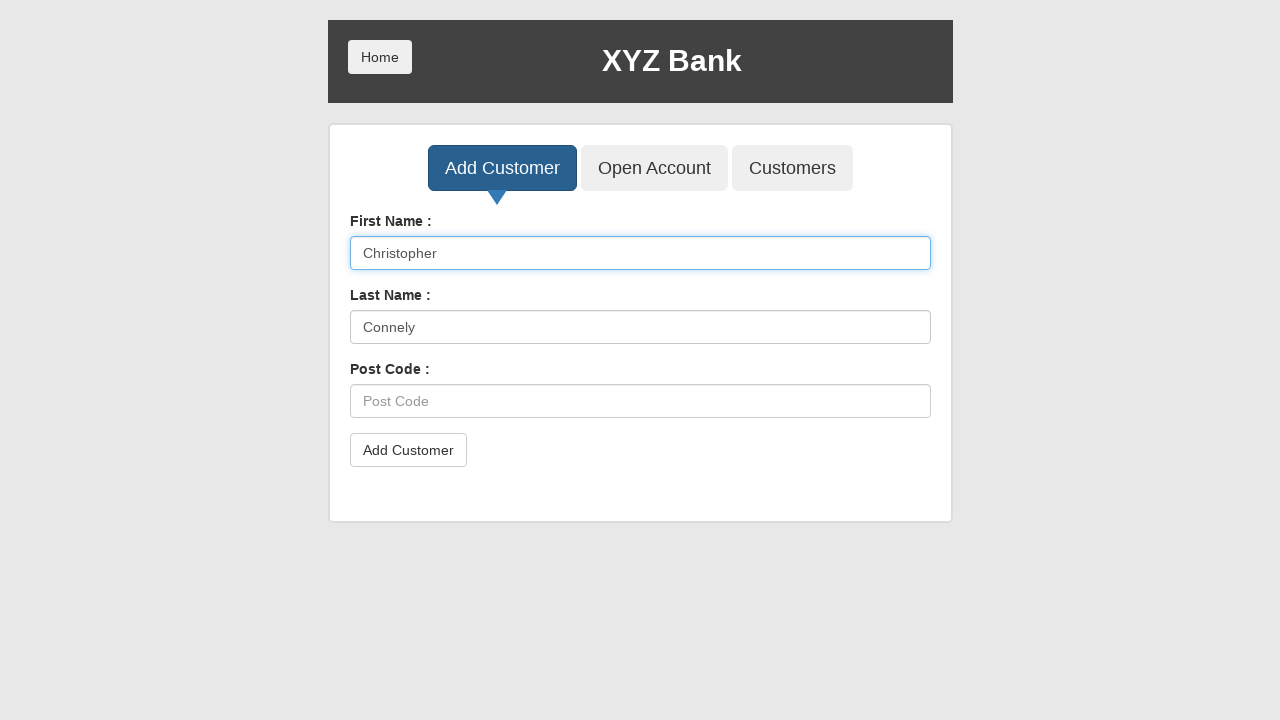

Filled Post Code with 'L789C349' on input[placeholder='Post Code']
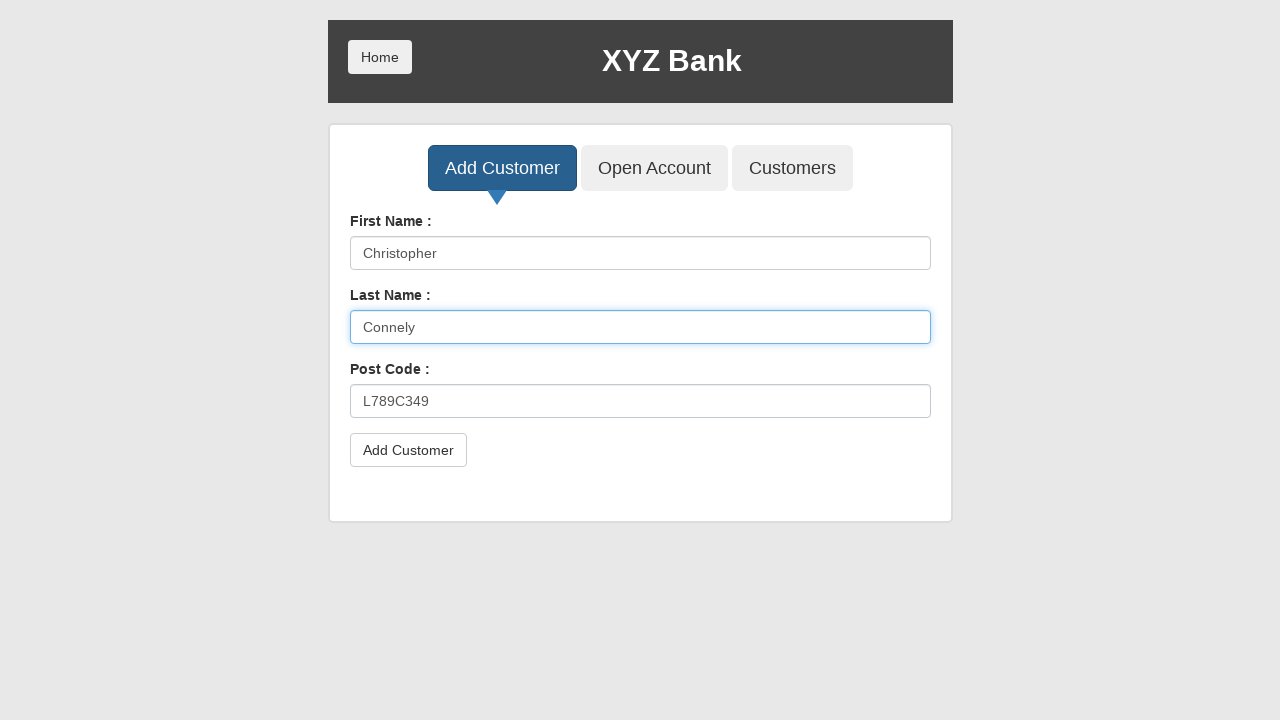

Clicked submit button to add customer at (408, 450) on button[type='submit']
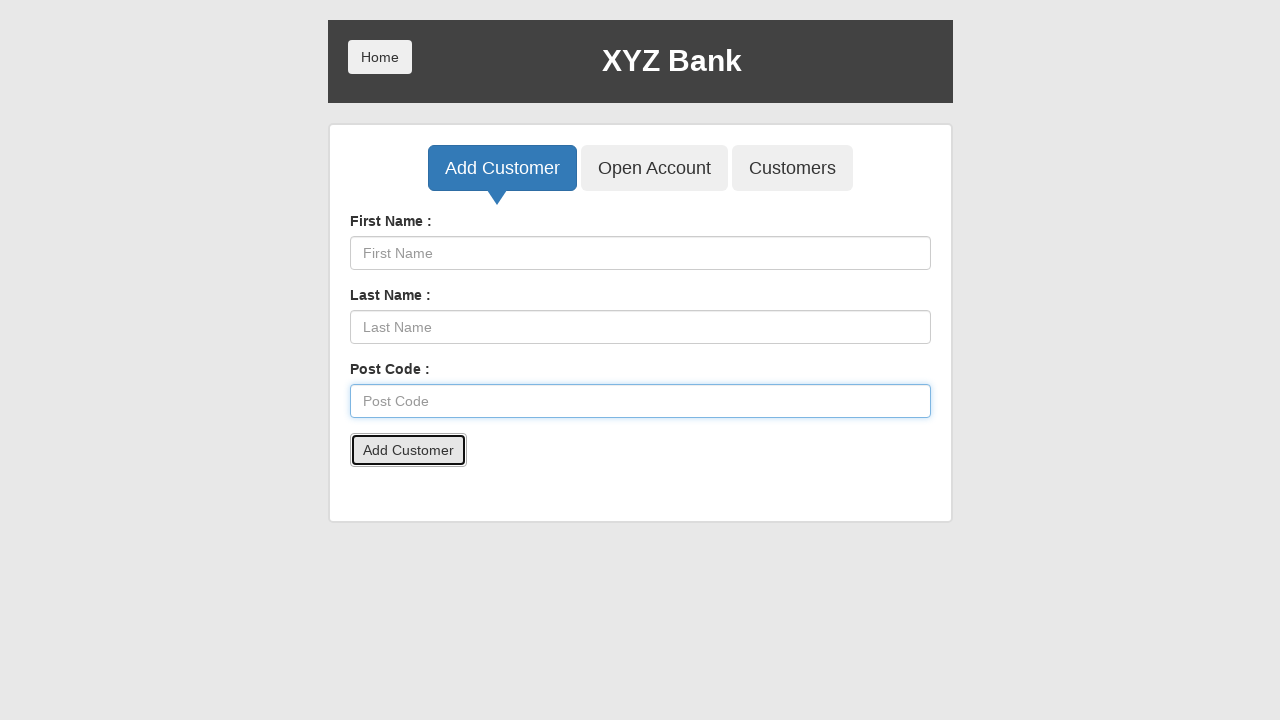

Accepted confirmation alert
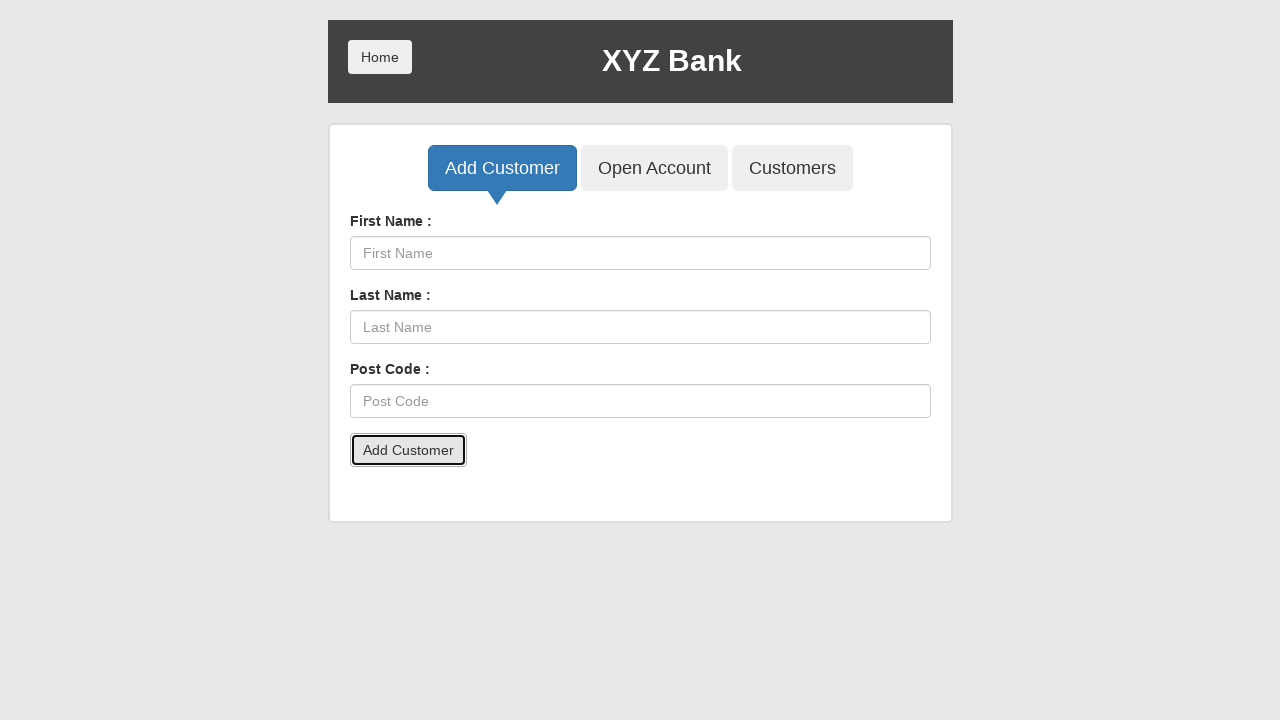

Clicked Customers button to view customer list at (792, 168) on button:has-text('Customers')
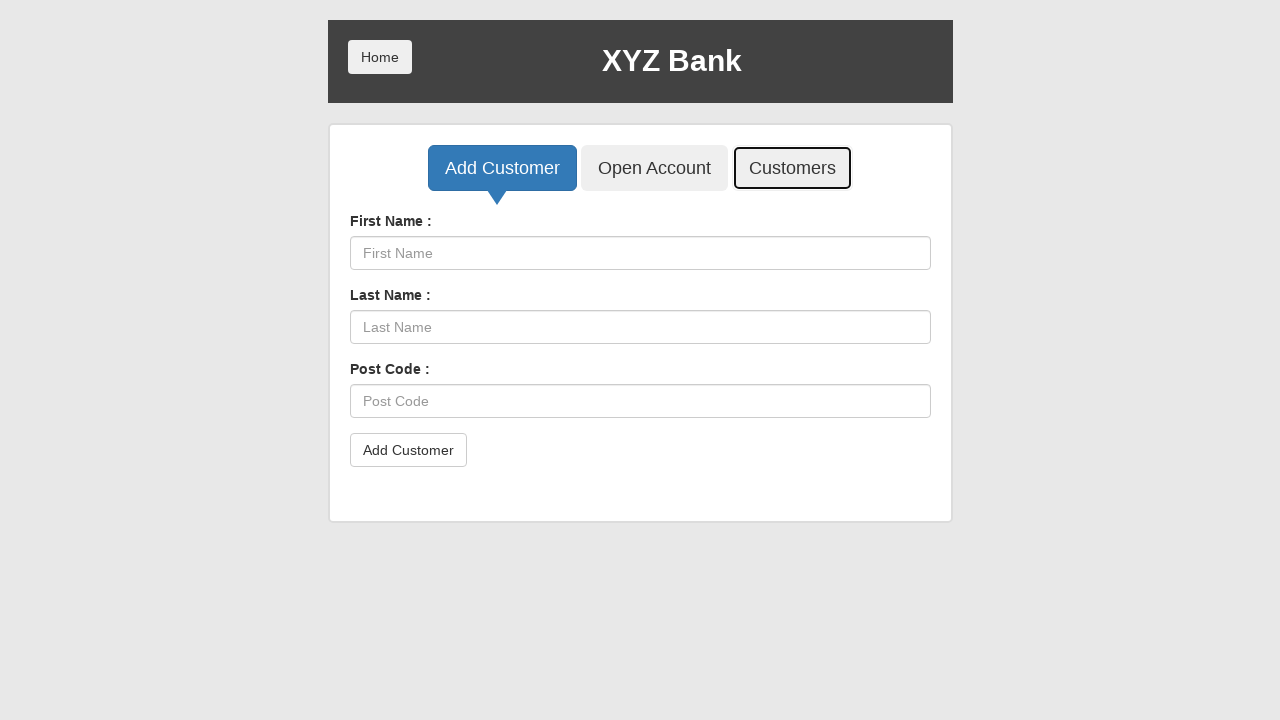

Verified customer first name 'Christopher' appears in list
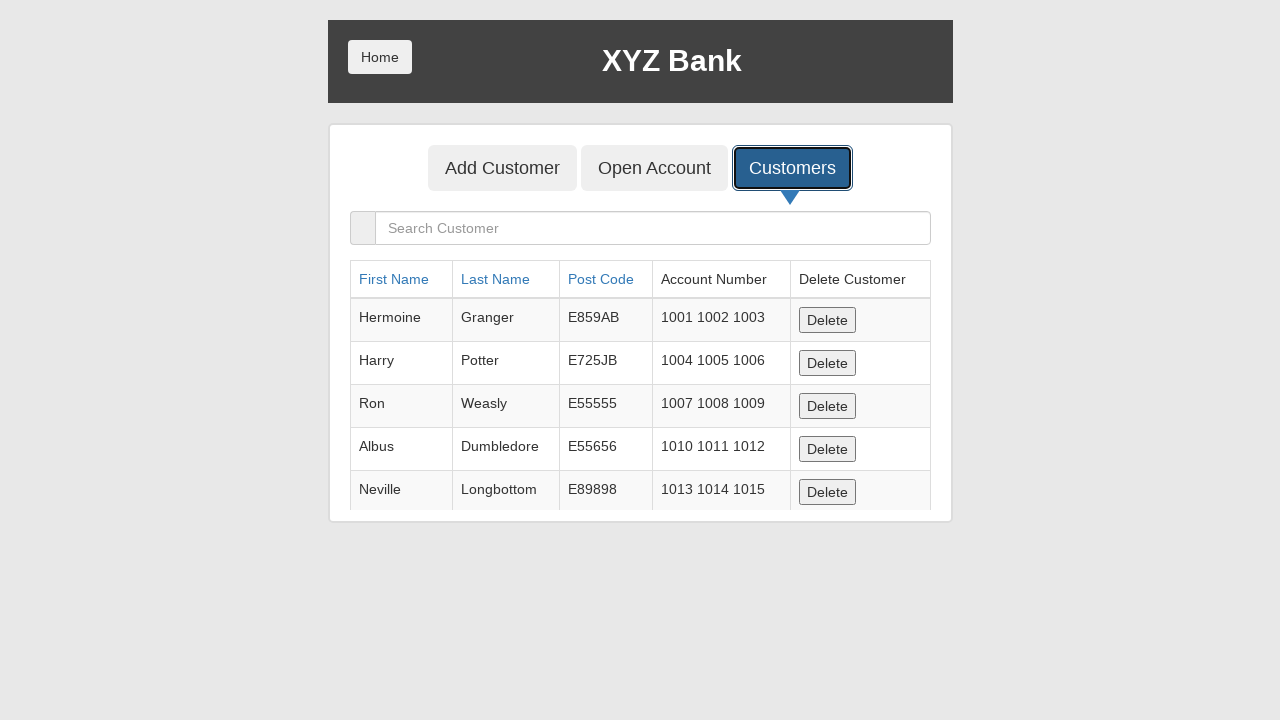

Verified customer last name 'Connely' appears in list
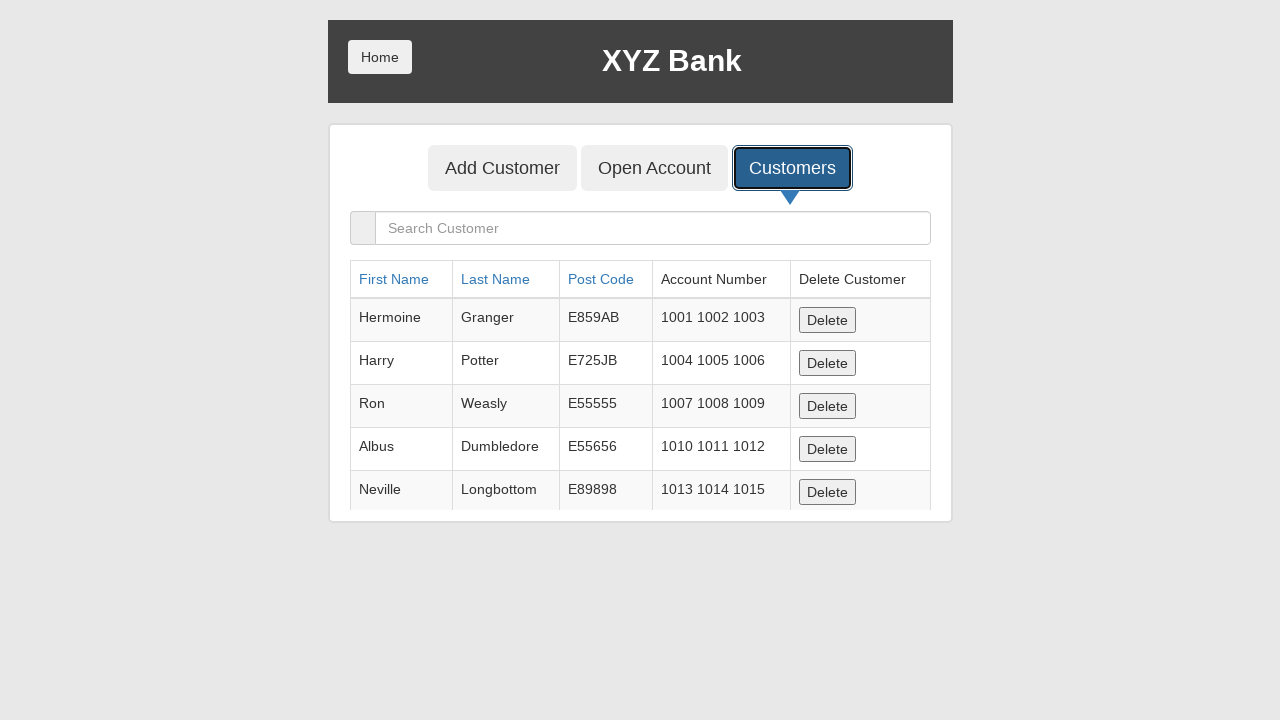

Verified customer post code 'L789C349' appears in list
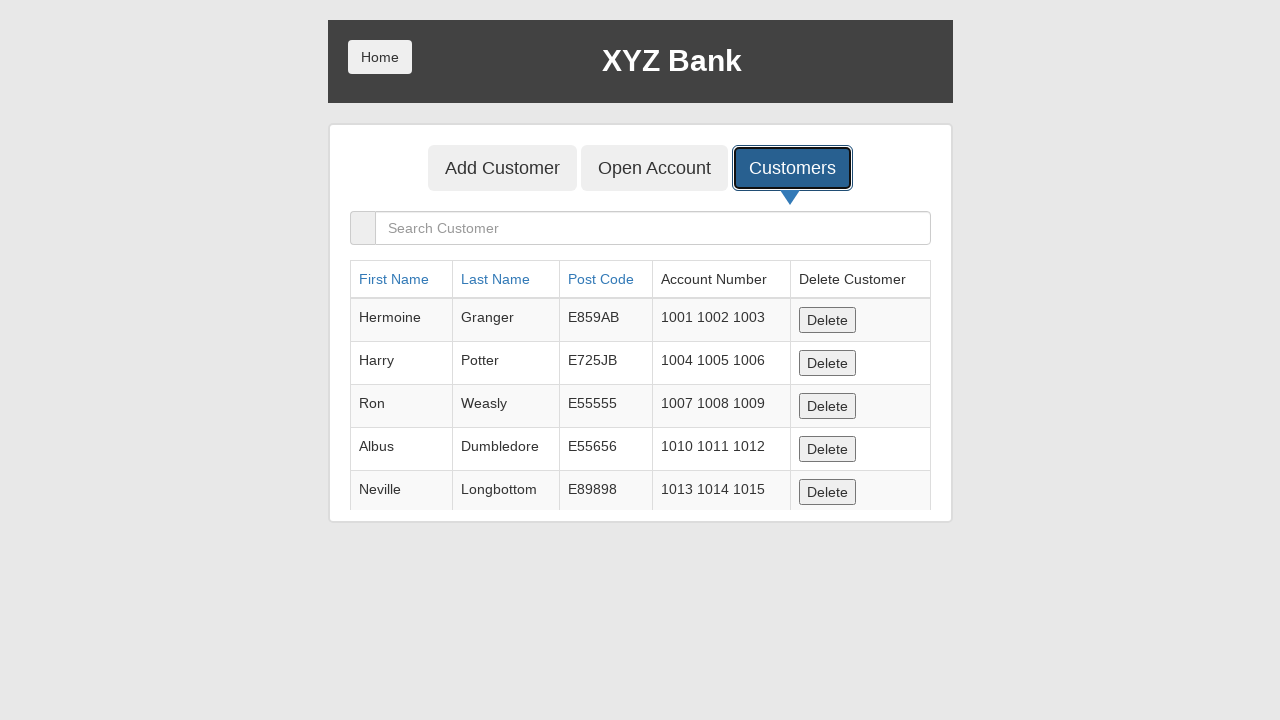

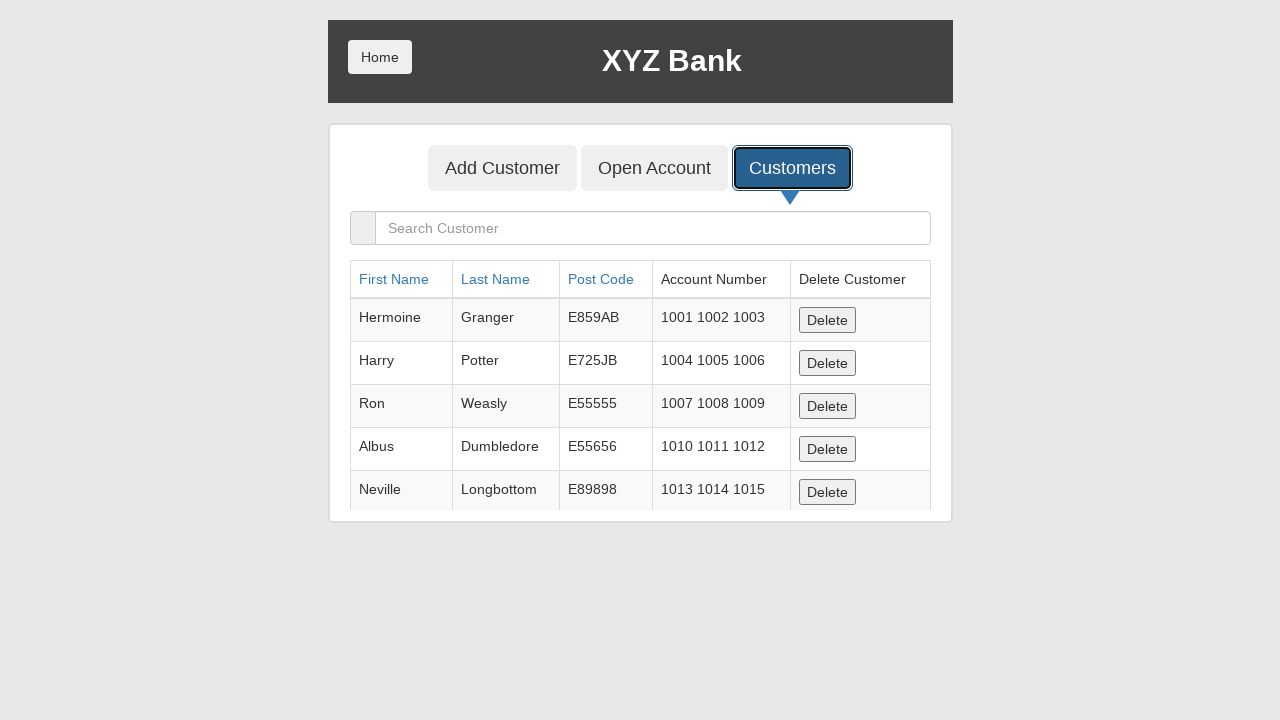